Tests navigation to the Multiple Windows section by scrolling to the link element and clicking it

Starting URL: https://the-internet.herokuapp.com/

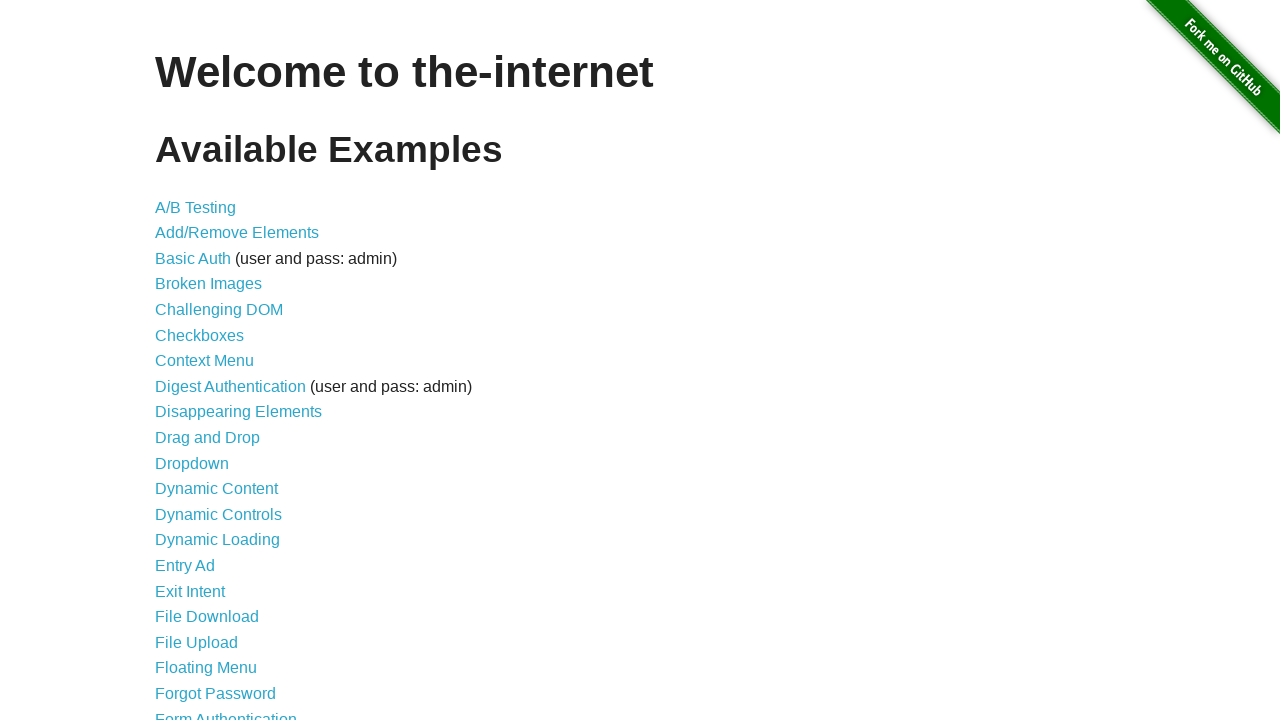

Located the Multiple Windows link element
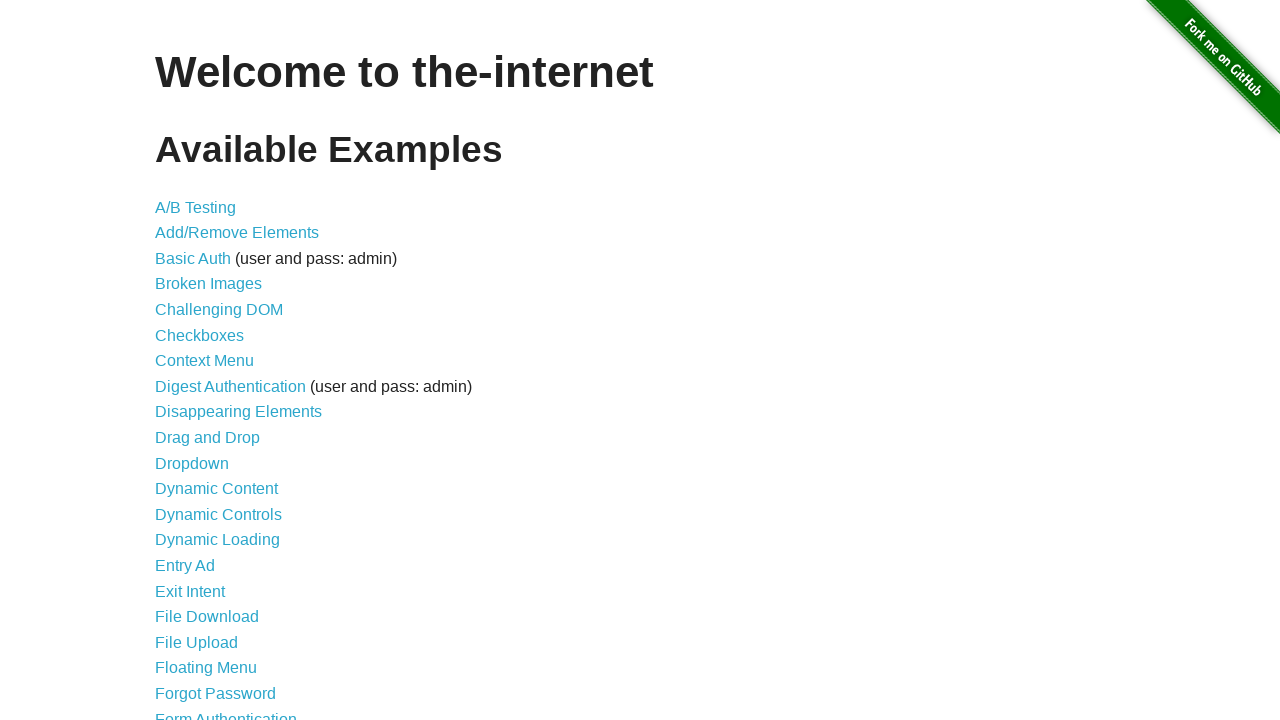

Scrolled the Multiple Windows link into view
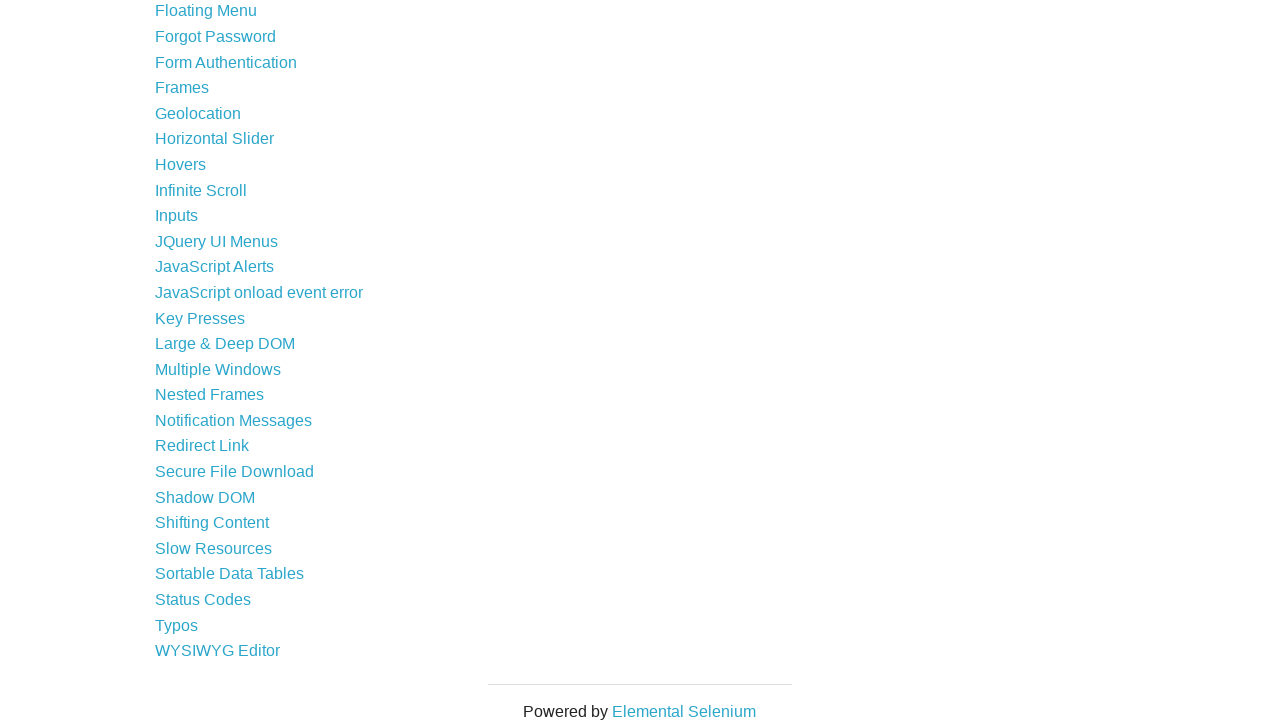

Clicked on the Multiple Windows link to navigate to that section at (218, 369) on xpath=//a[contains(text(),'Multiple Windows')]
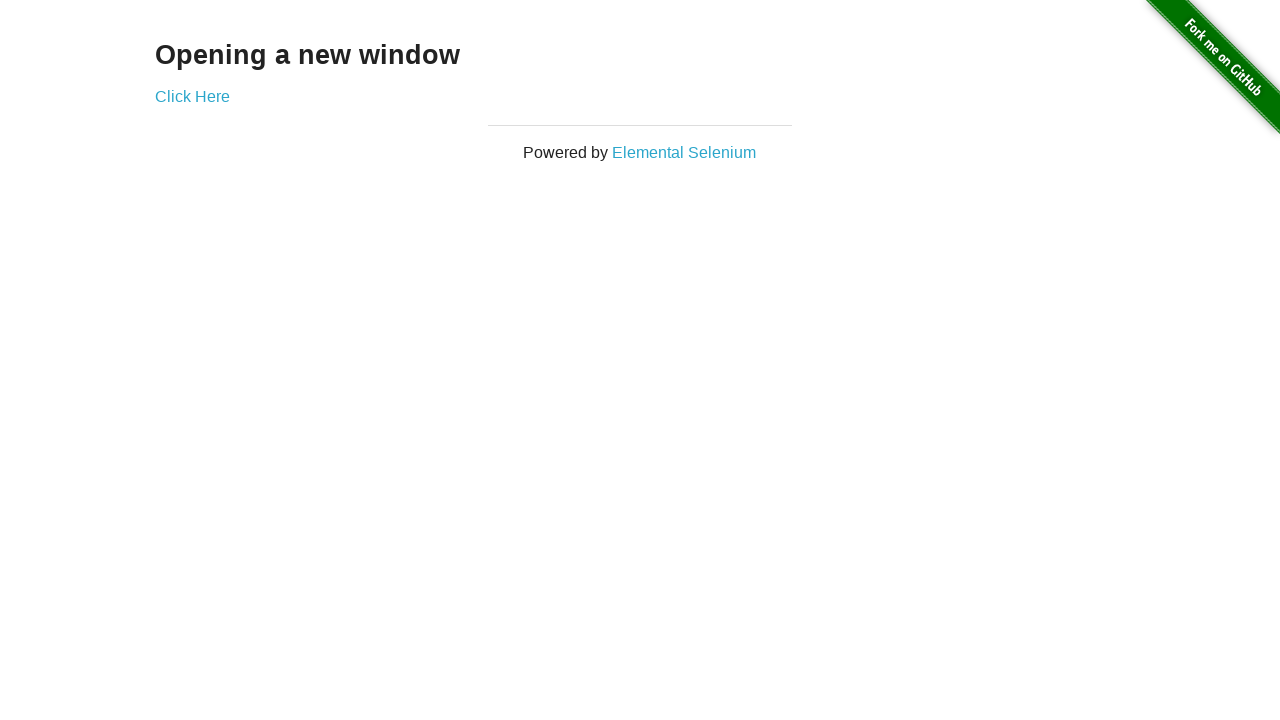

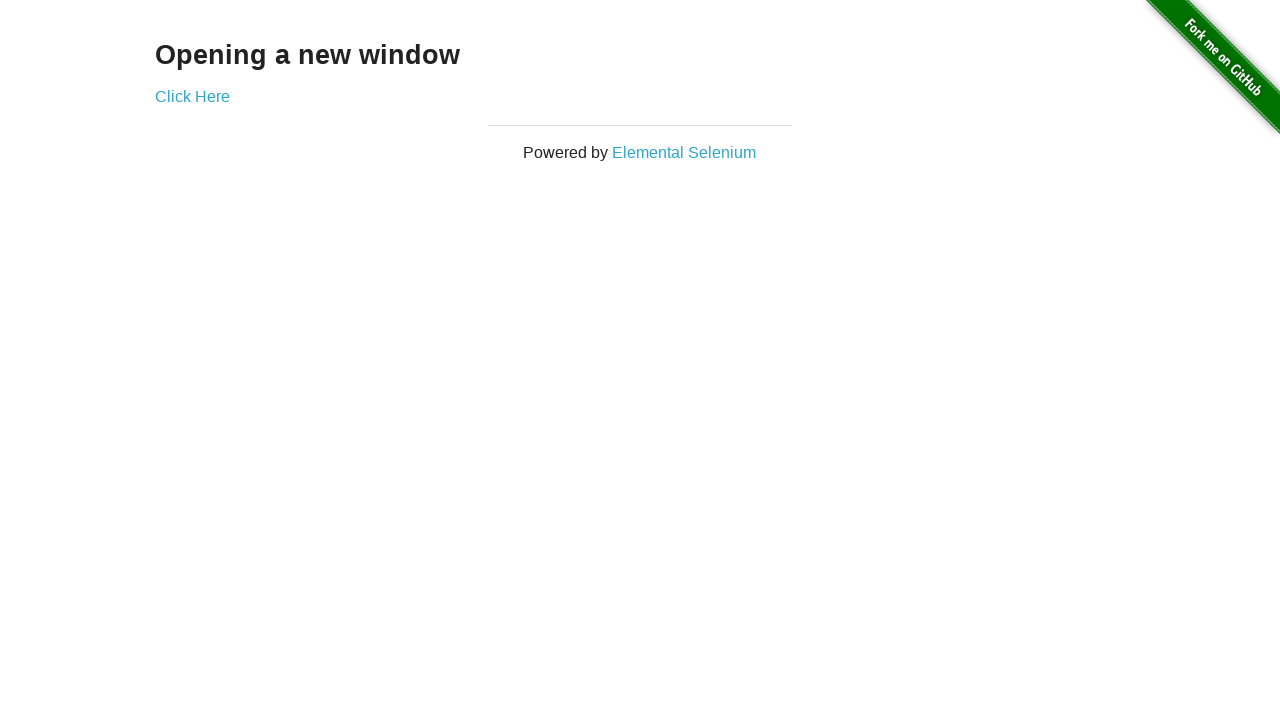